Tests the complete e-commerce purchase flow on DemoBlaze: selecting a Samsung Galaxy S6 phone, adding it to cart, proceeding to checkout, filling out the order form with customer and payment details, and completing the purchase.

Starting URL: https://www.demoblaze.com/

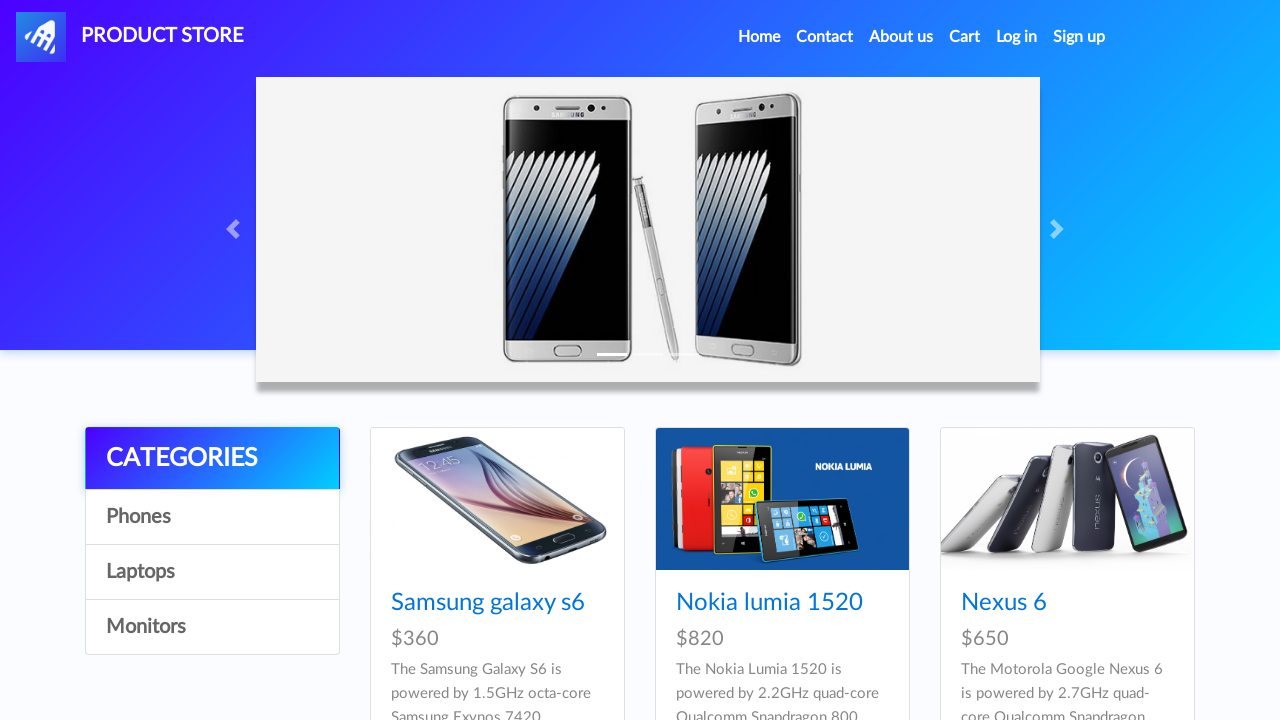

Clicked on Samsung Galaxy S6 product at (488, 603) on text=Samsung galaxy s6
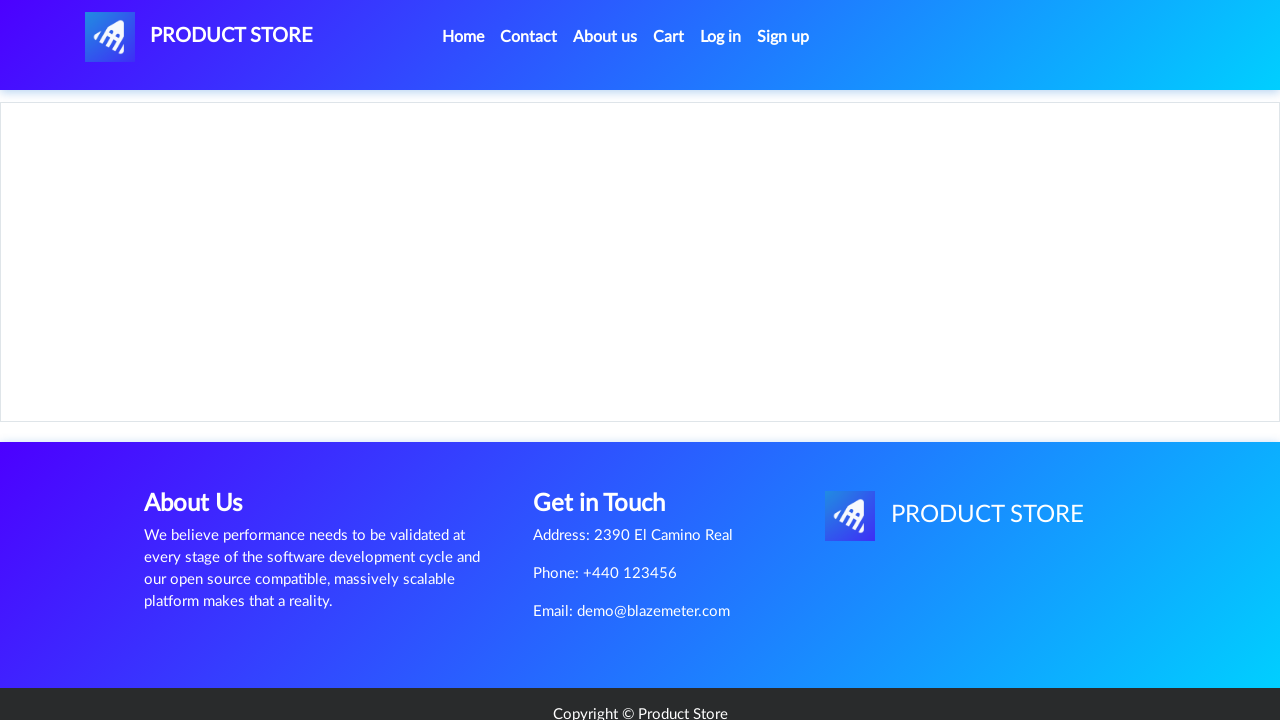

Product page loaded with price container visible
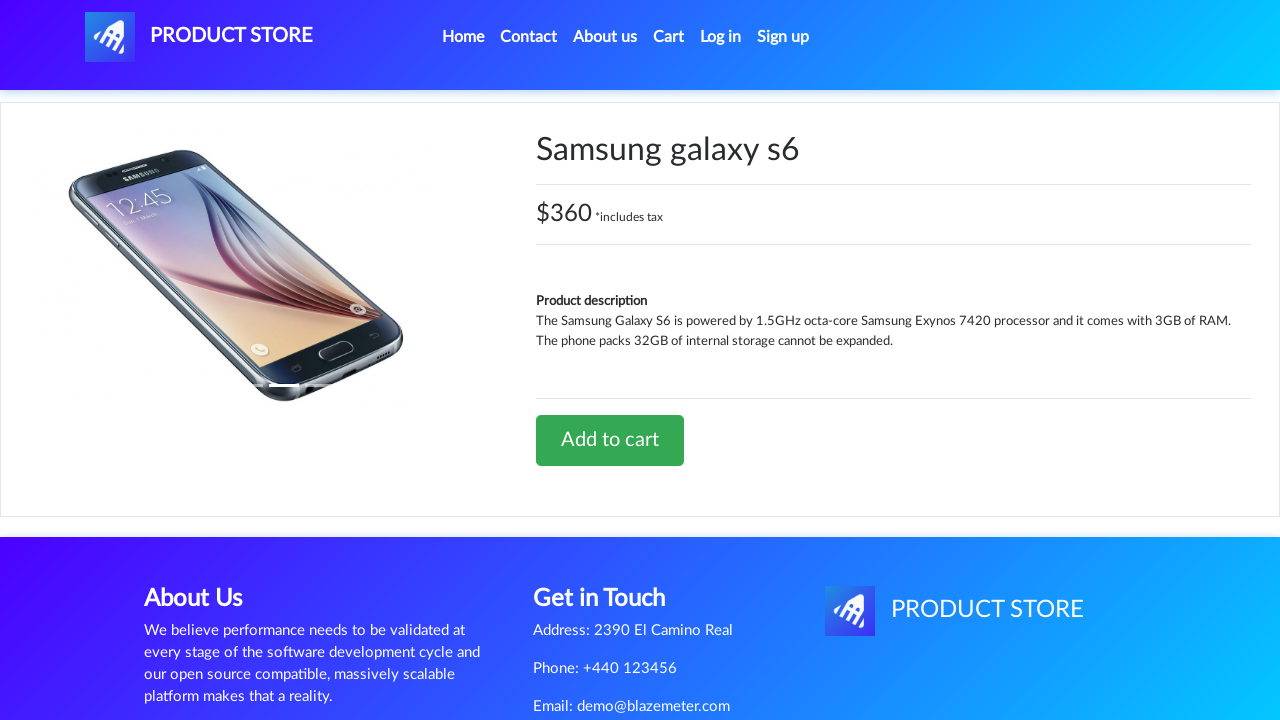

Clicked 'Add to cart' button at (610, 440) on text=Add to cart
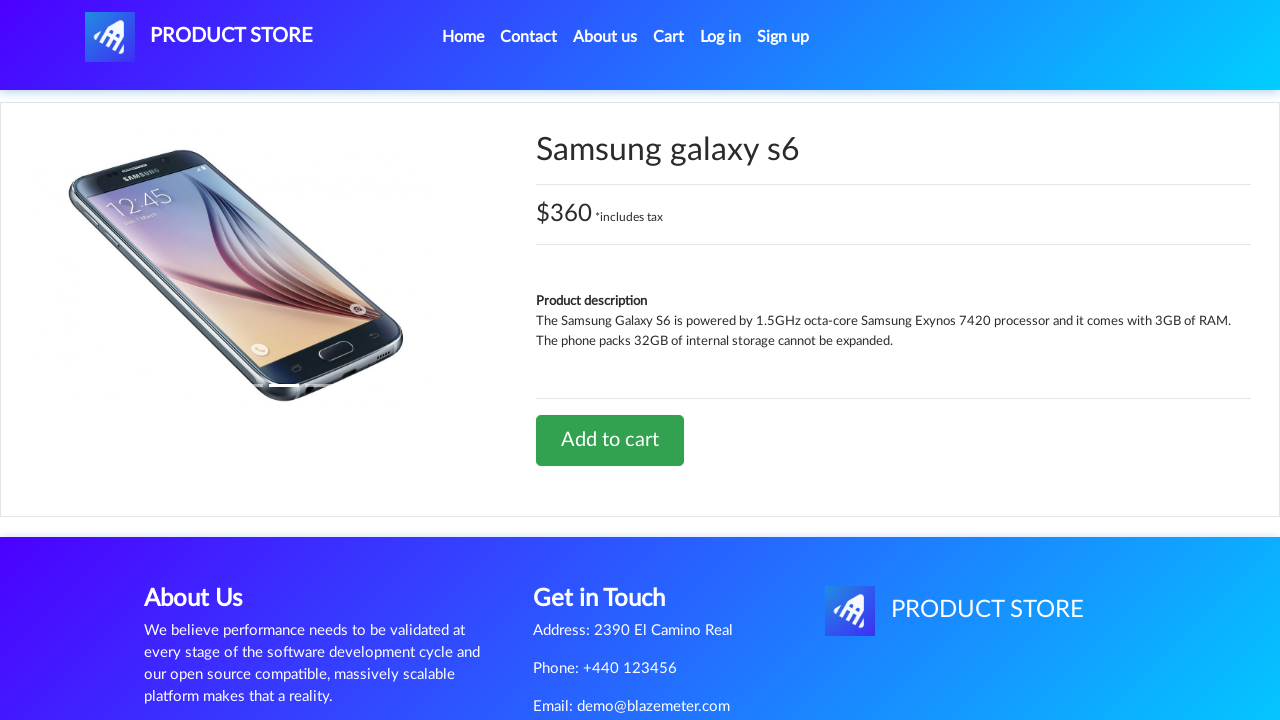

Accepted alert dialog after adding product to cart
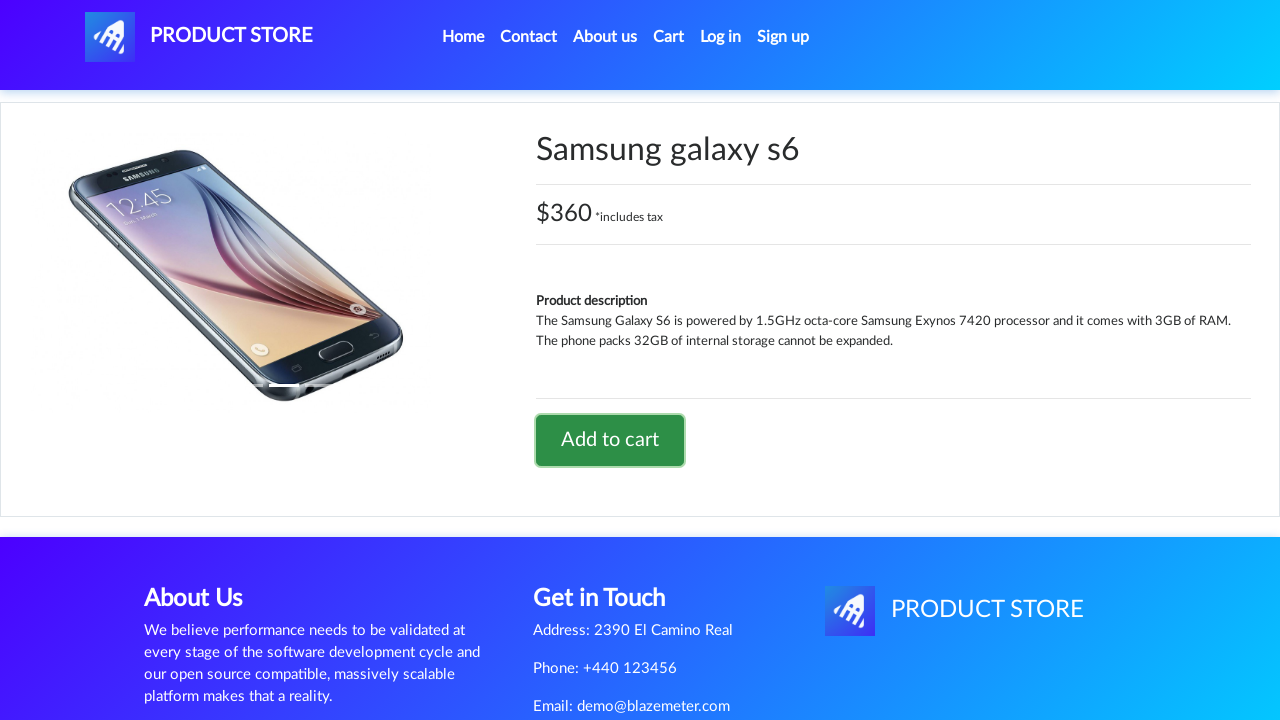

Clicked on cart link at (669, 37) on #cartur
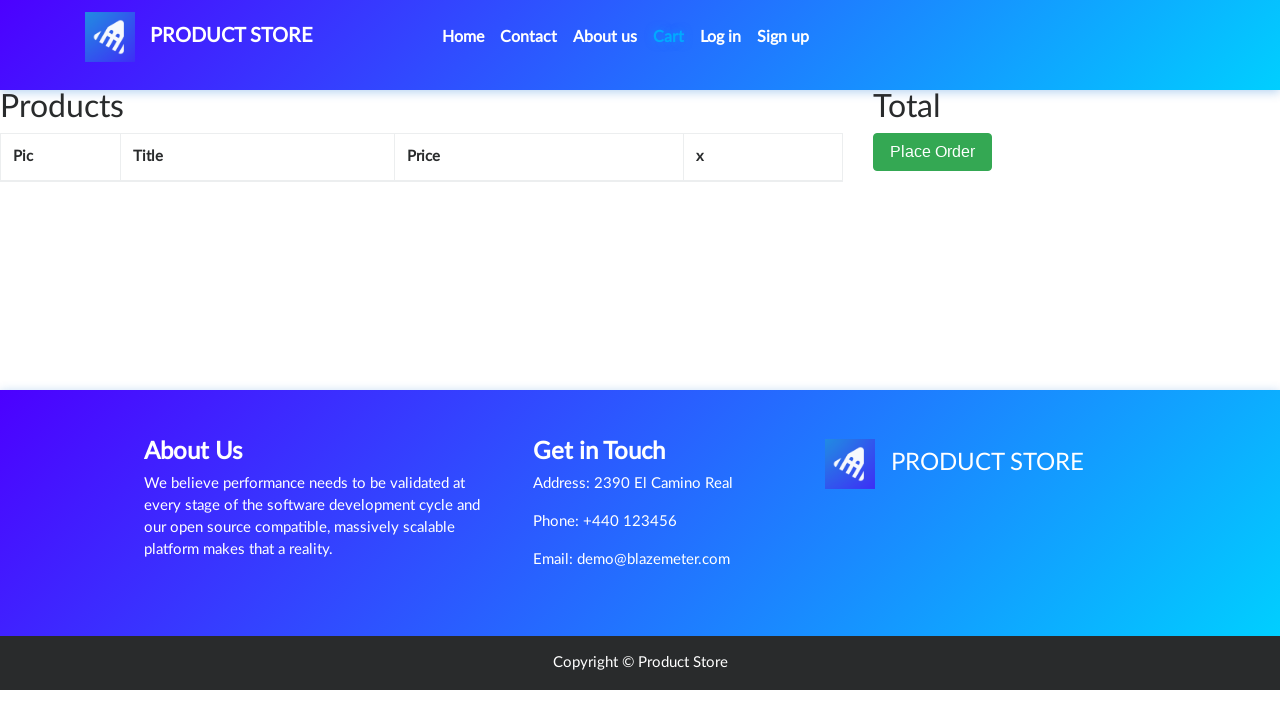

Cart page loaded with Place Order button visible
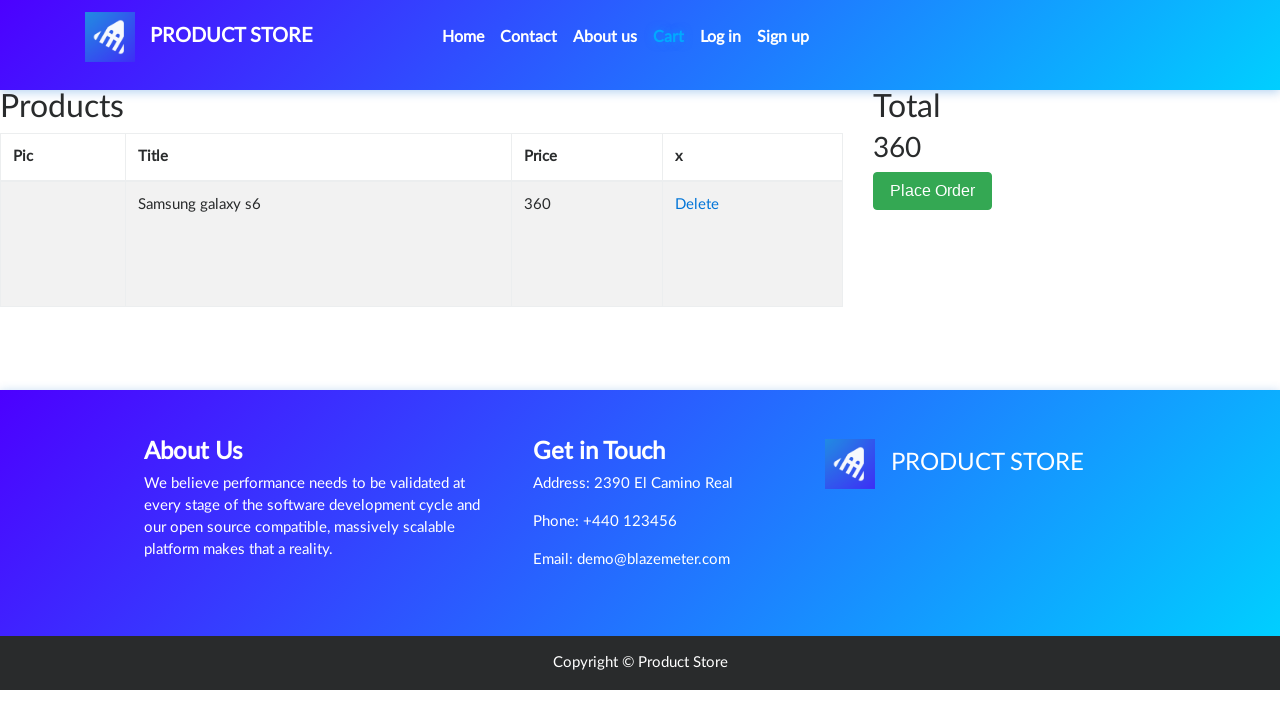

Clicked 'Place Order' button at (933, 191) on .btn-success
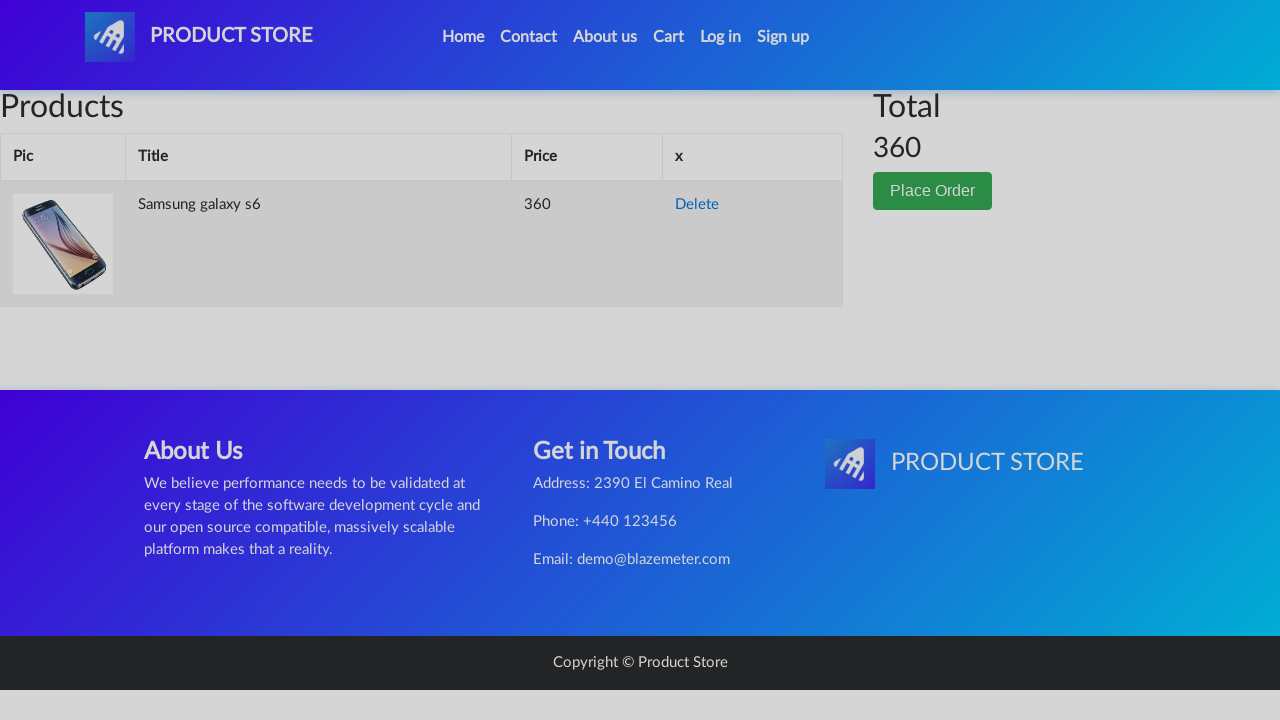

Order modal appeared
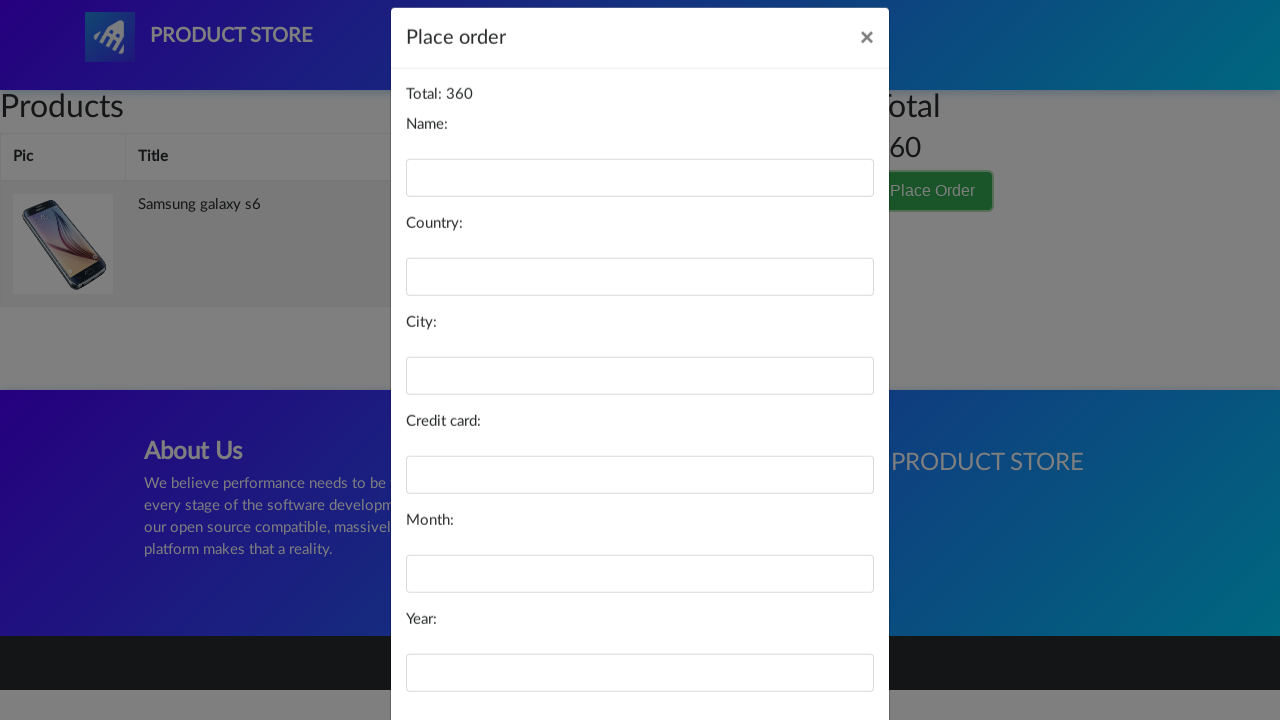

Clicked on name field at (640, 201) on #name
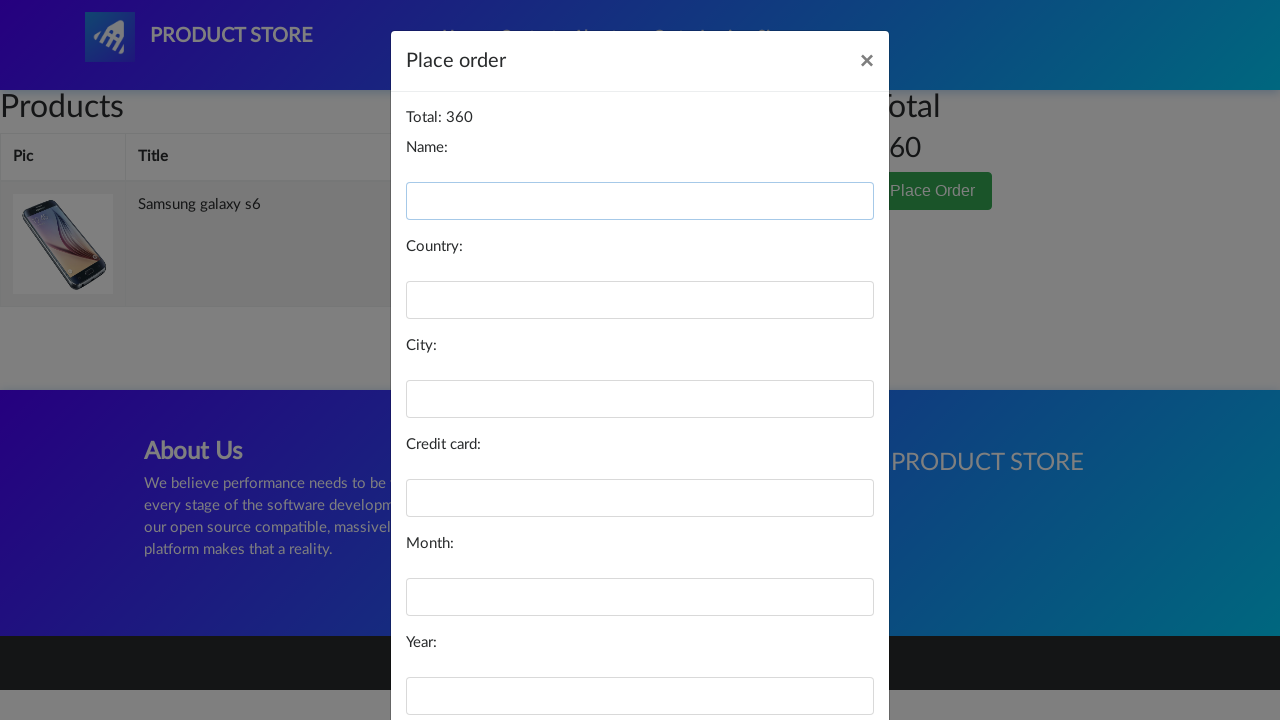

Filled name field with 'matteo' on #name
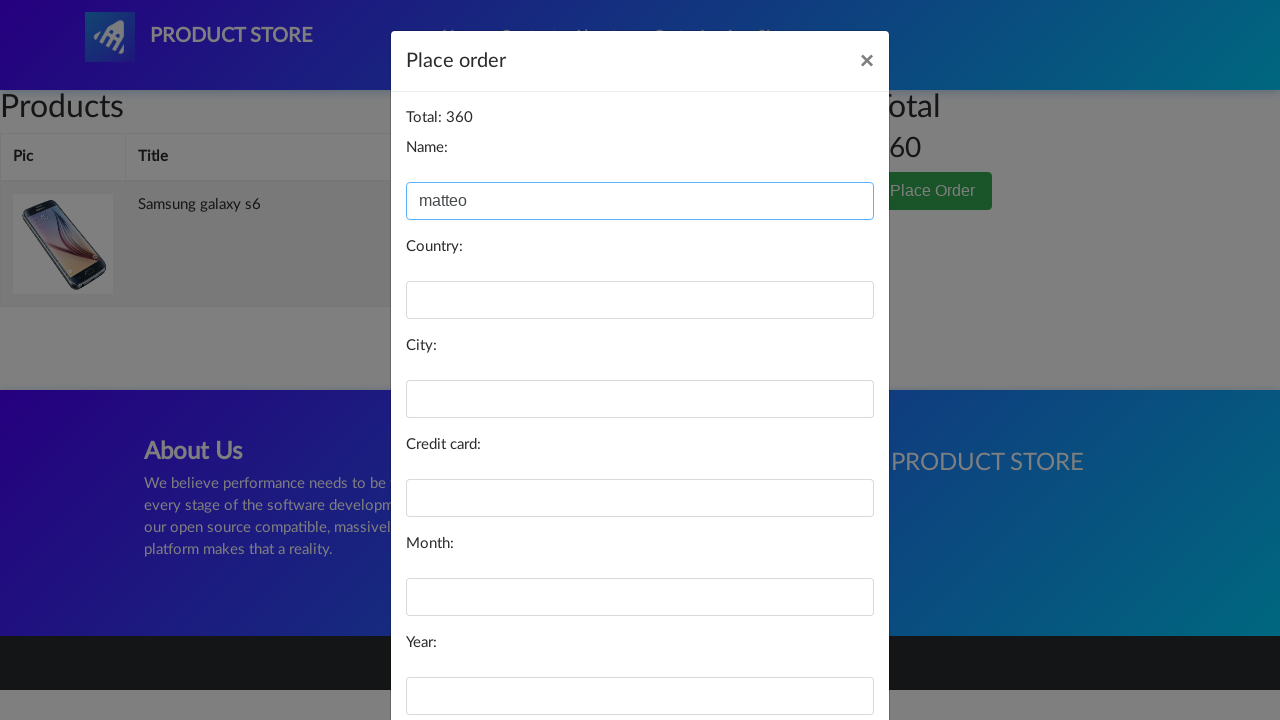

Clicked on country field at (640, 300) on #country
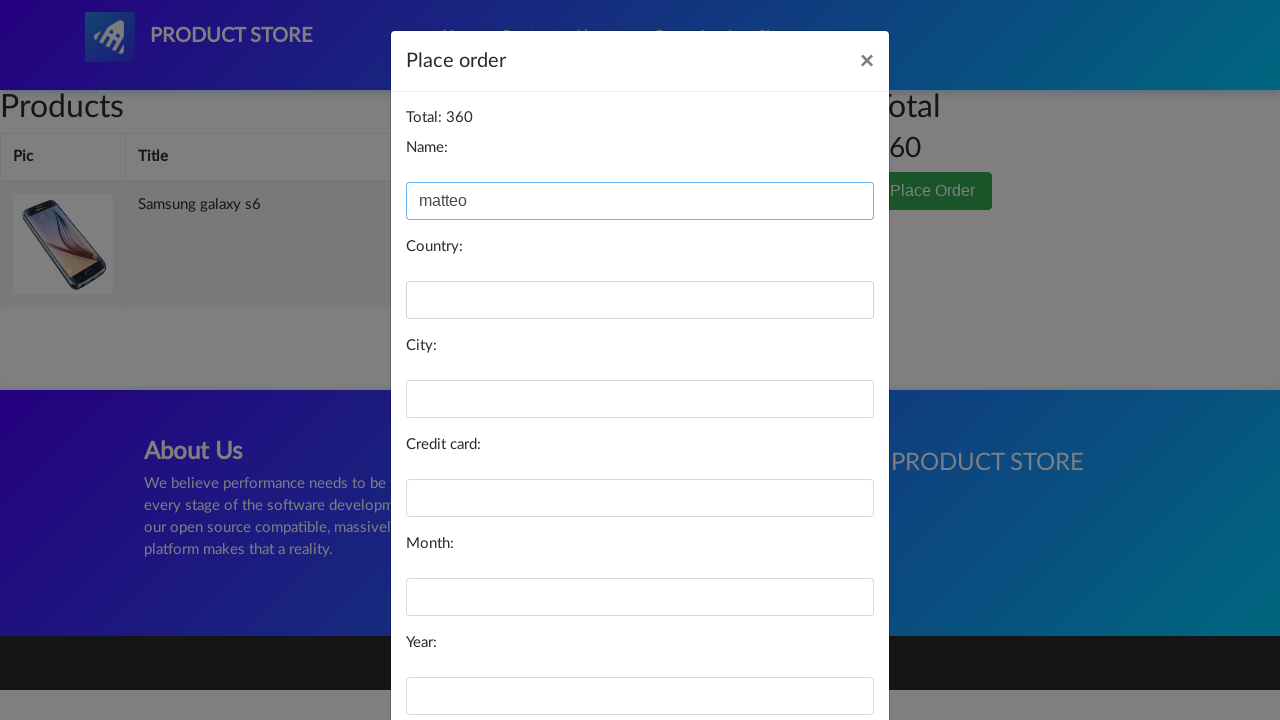

Filled country field with 'italia' on #country
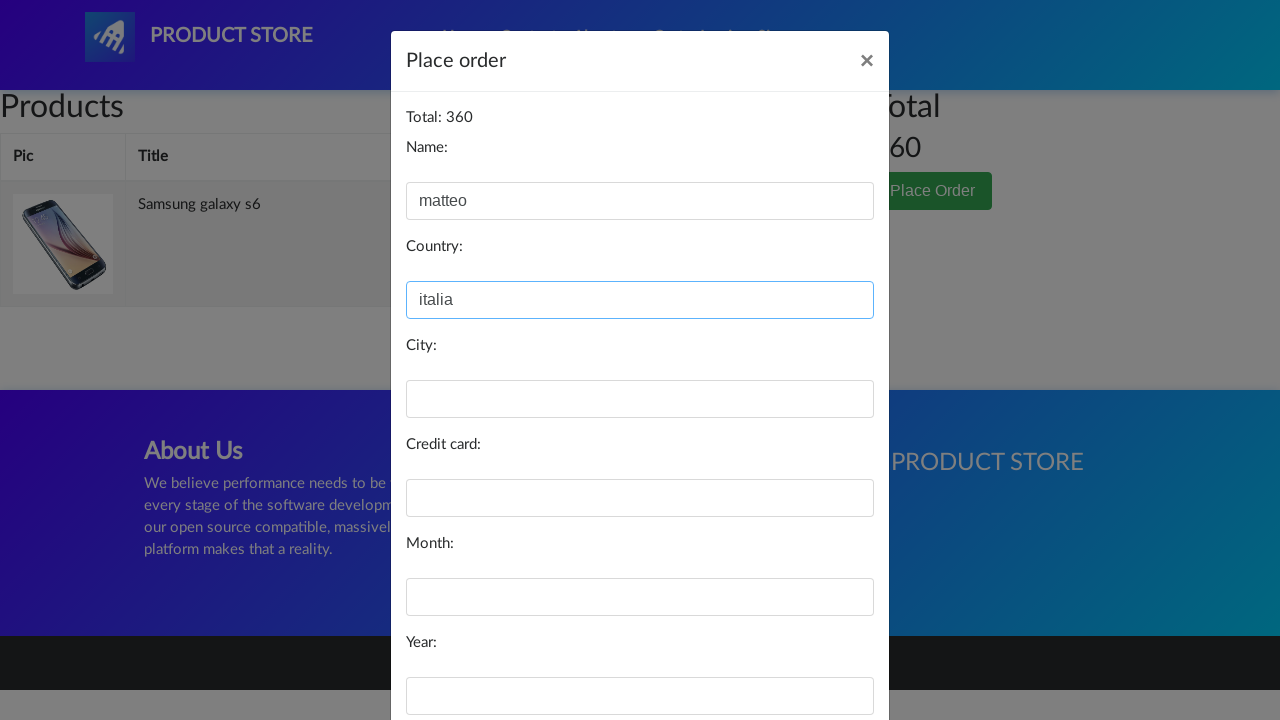

Clicked on city field at (640, 399) on #city
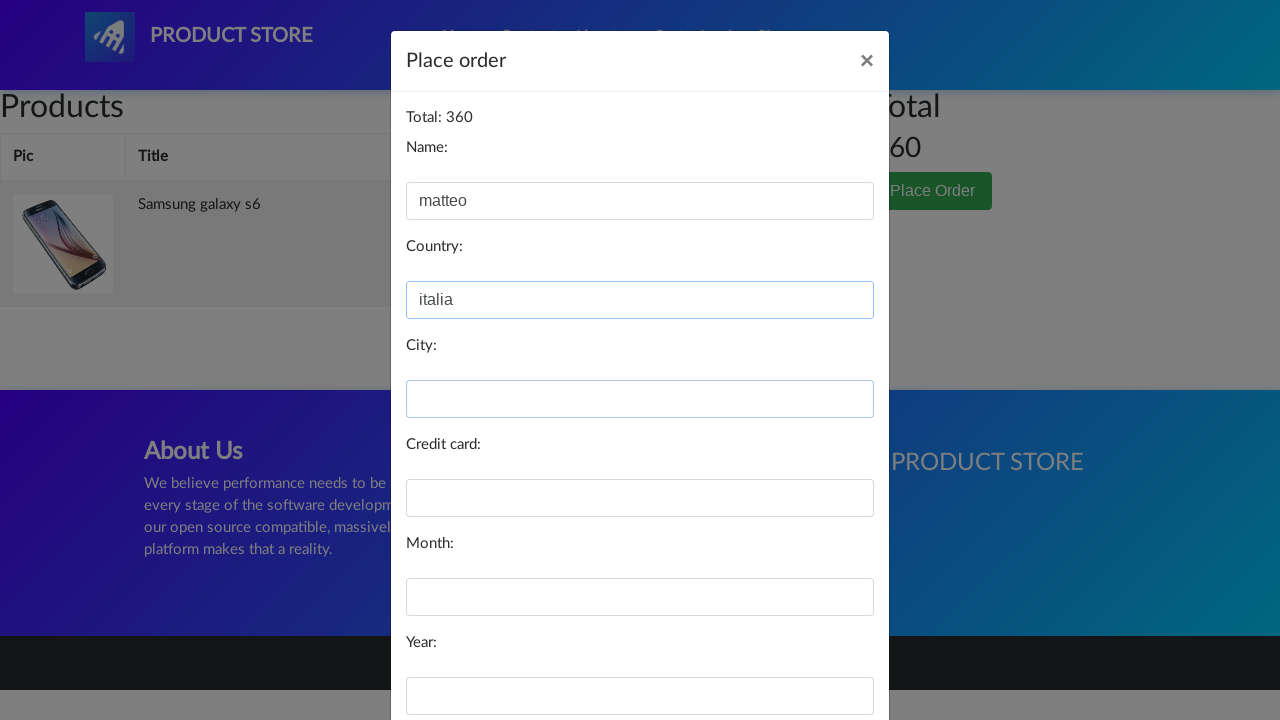

Filled city field with 'bergamo' on #city
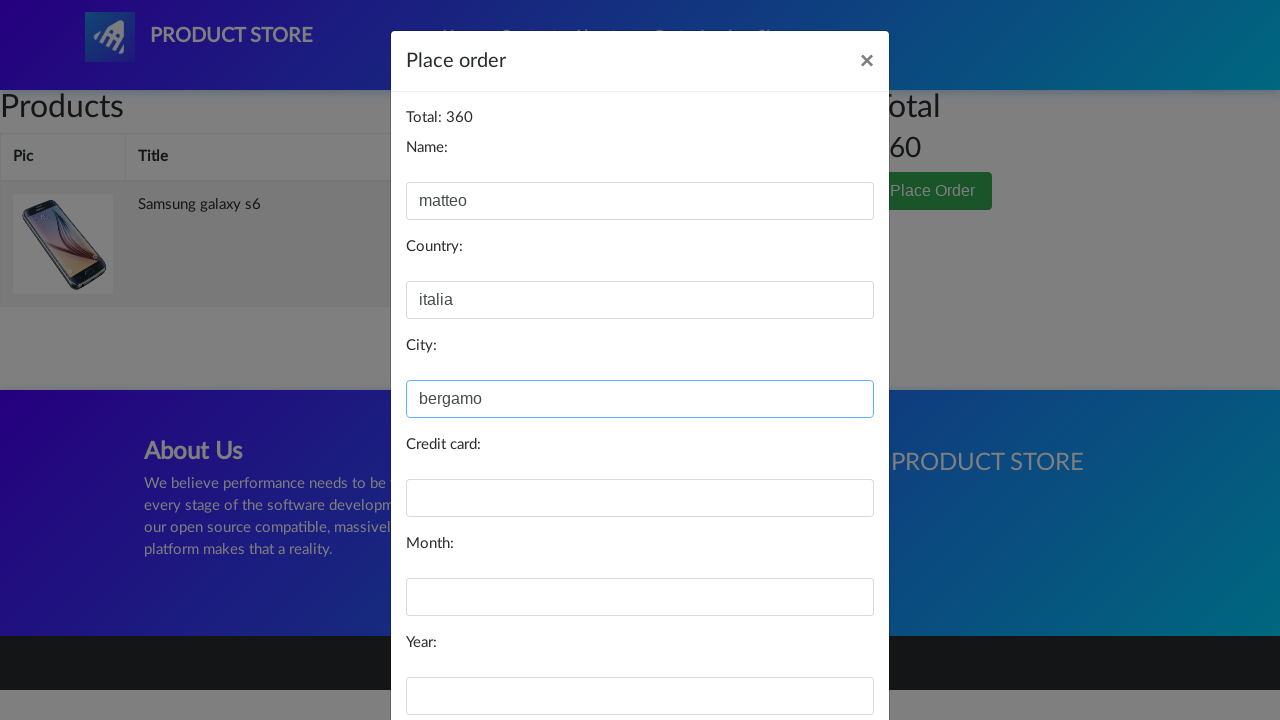

Clicked on card field at (640, 498) on #card
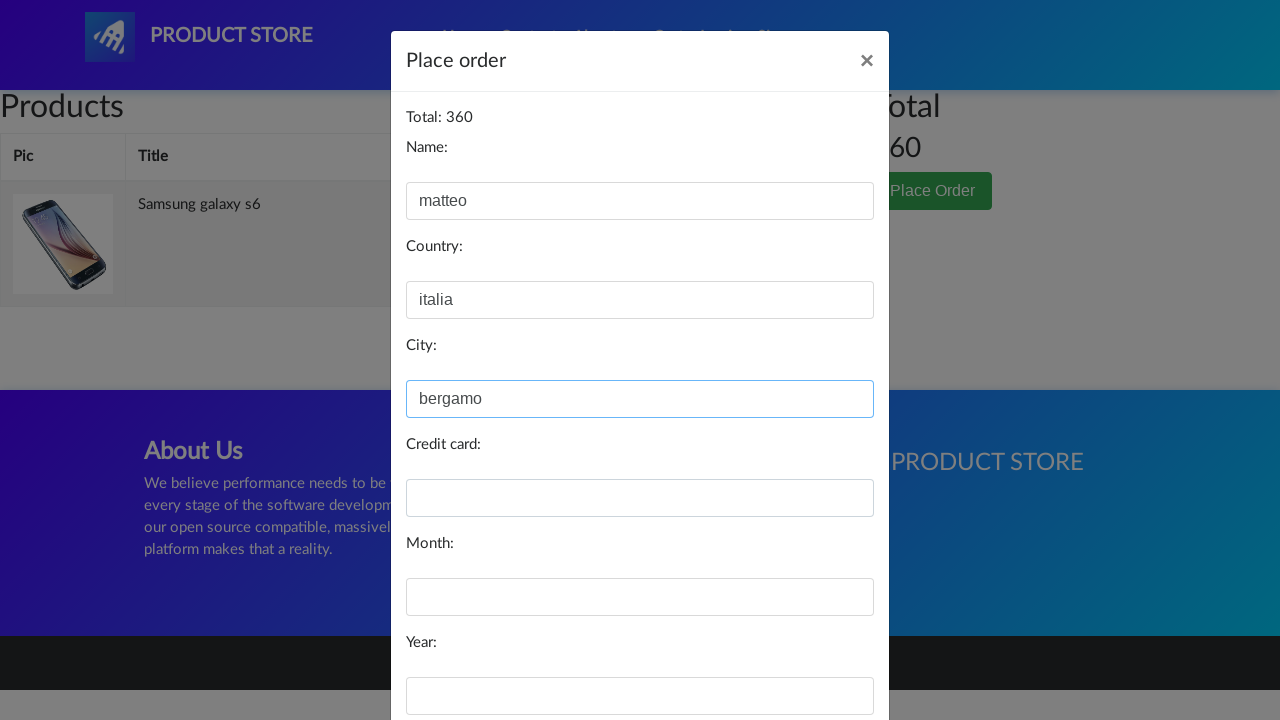

Filled card field with '12345' on #card
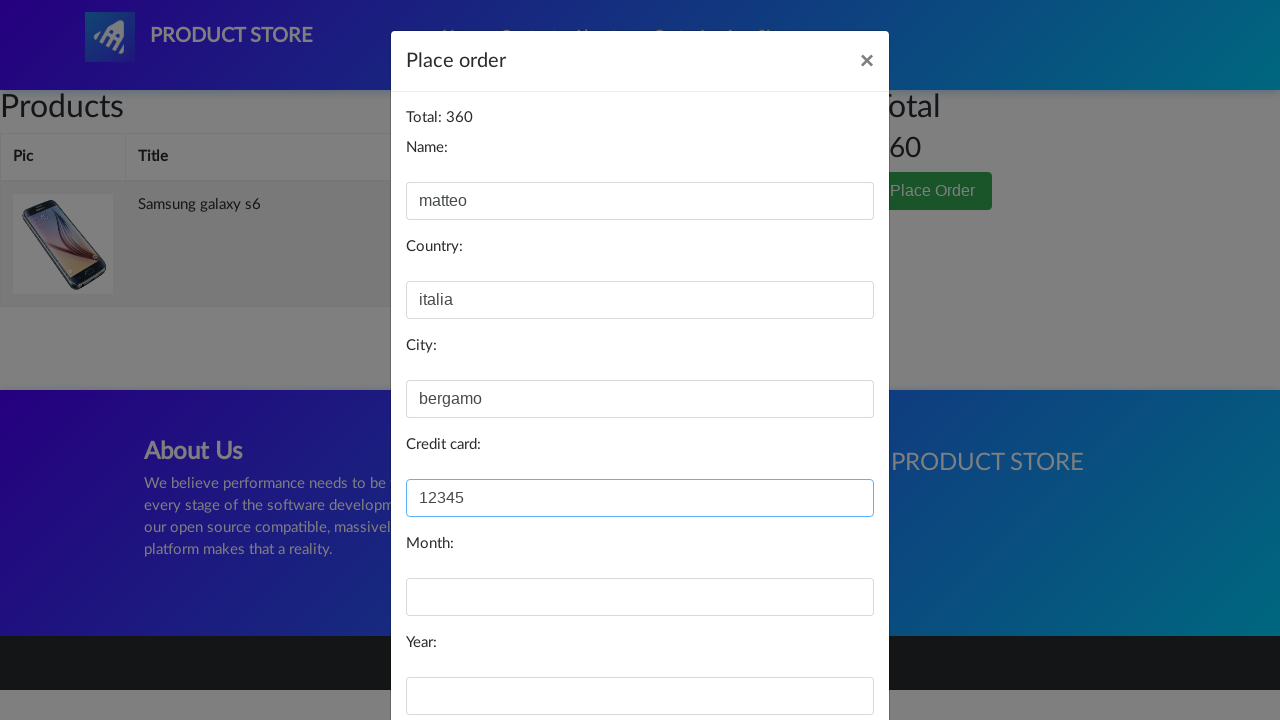

Clicked on month field at (640, 597) on #month
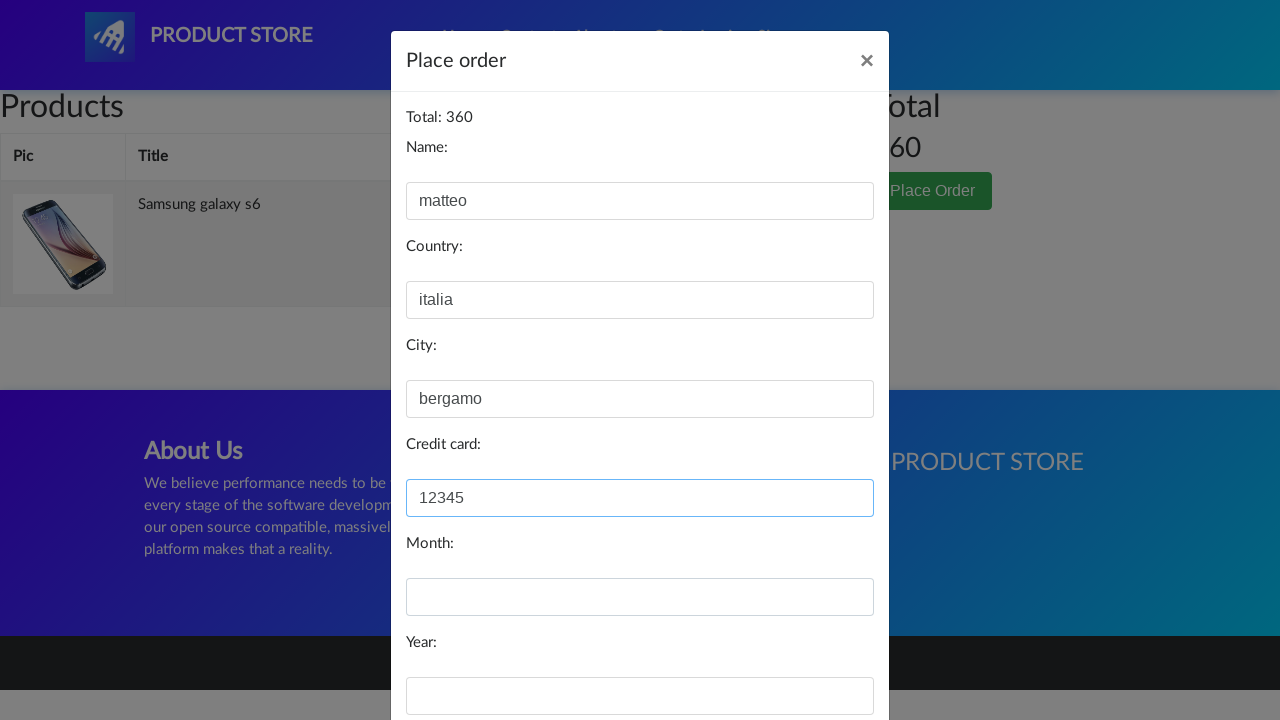

Filled month field with '22' on #month
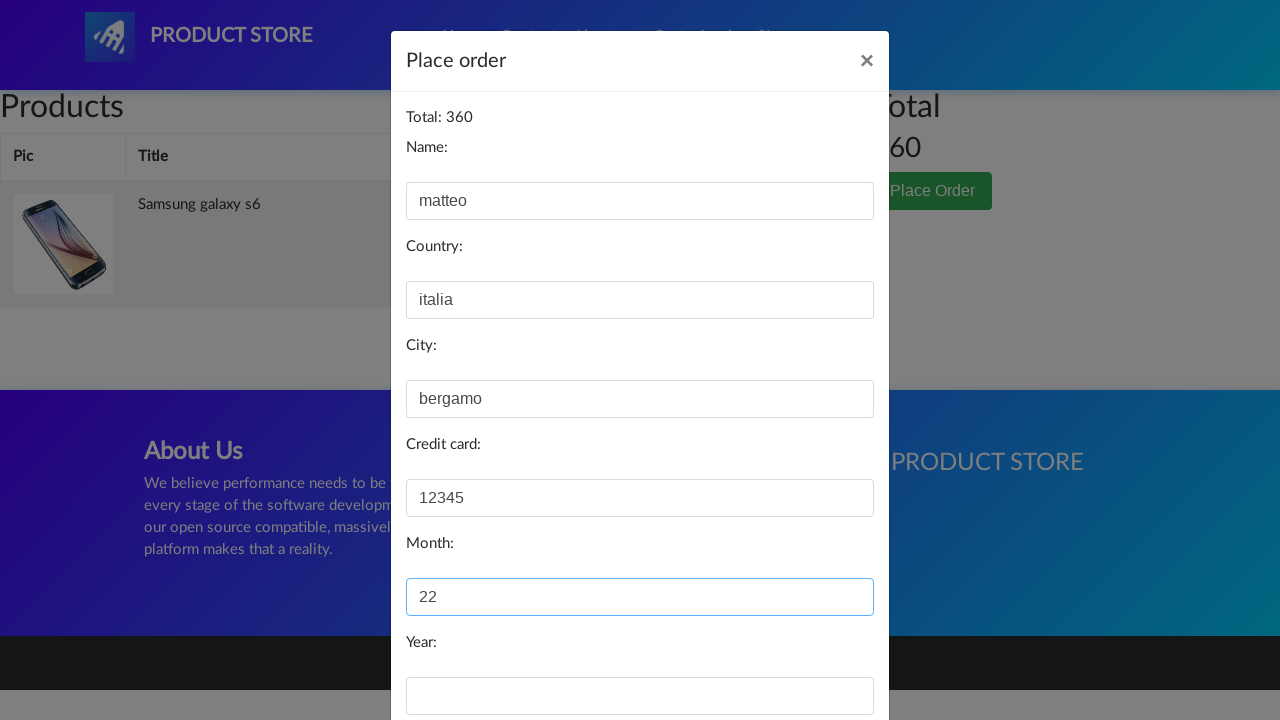

Clicked on year field at (640, 696) on #year
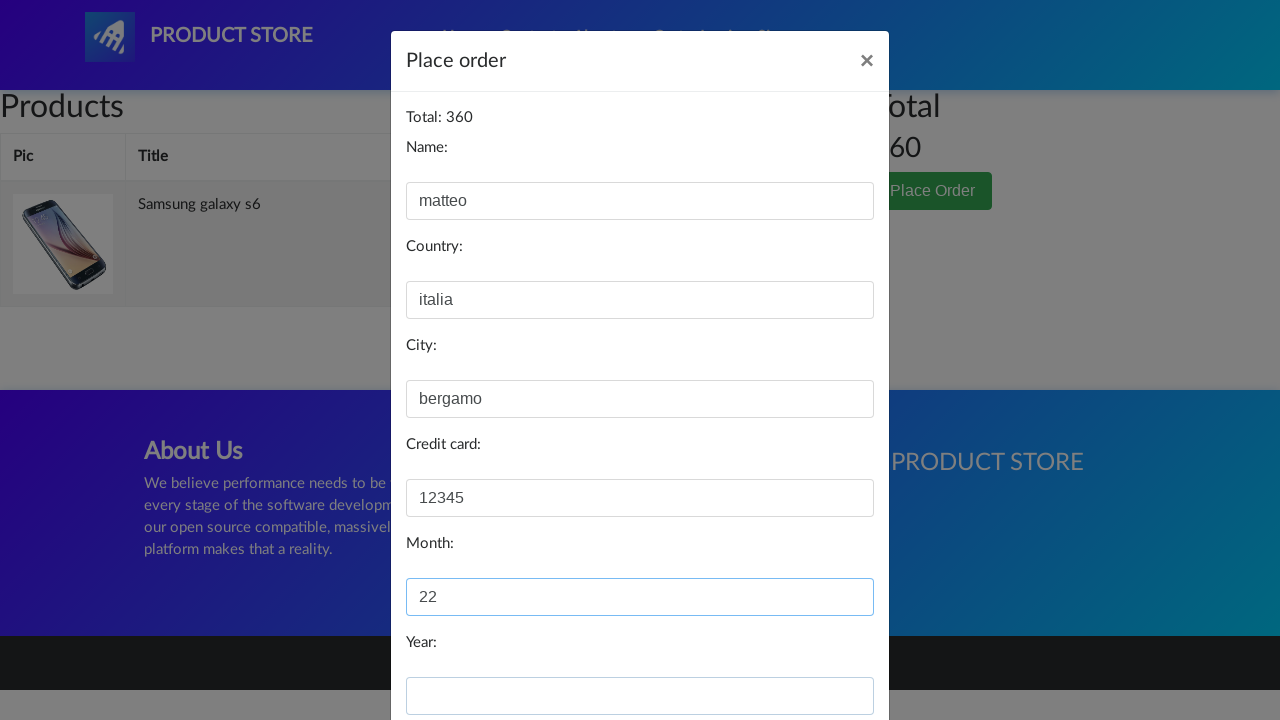

Filled year field with '23' on #year
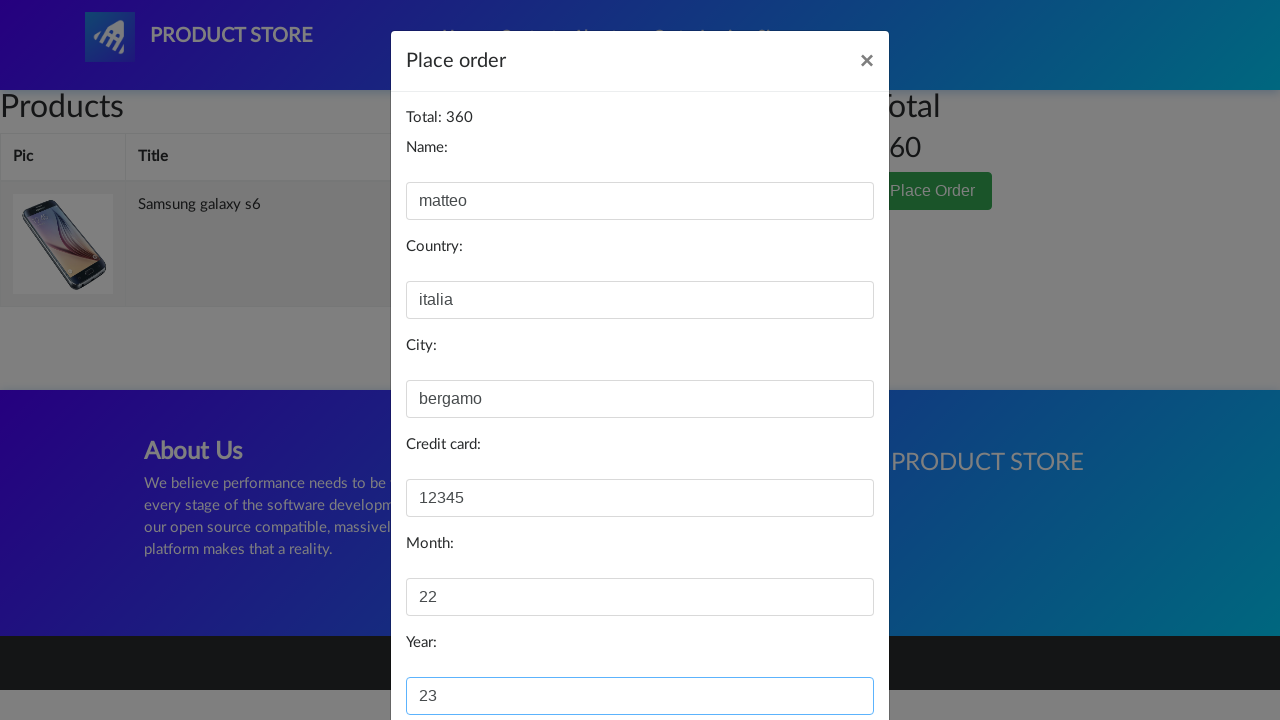

Clicked 'Purchase' button to complete the order at (823, 655) on #orderModal .btn-primary
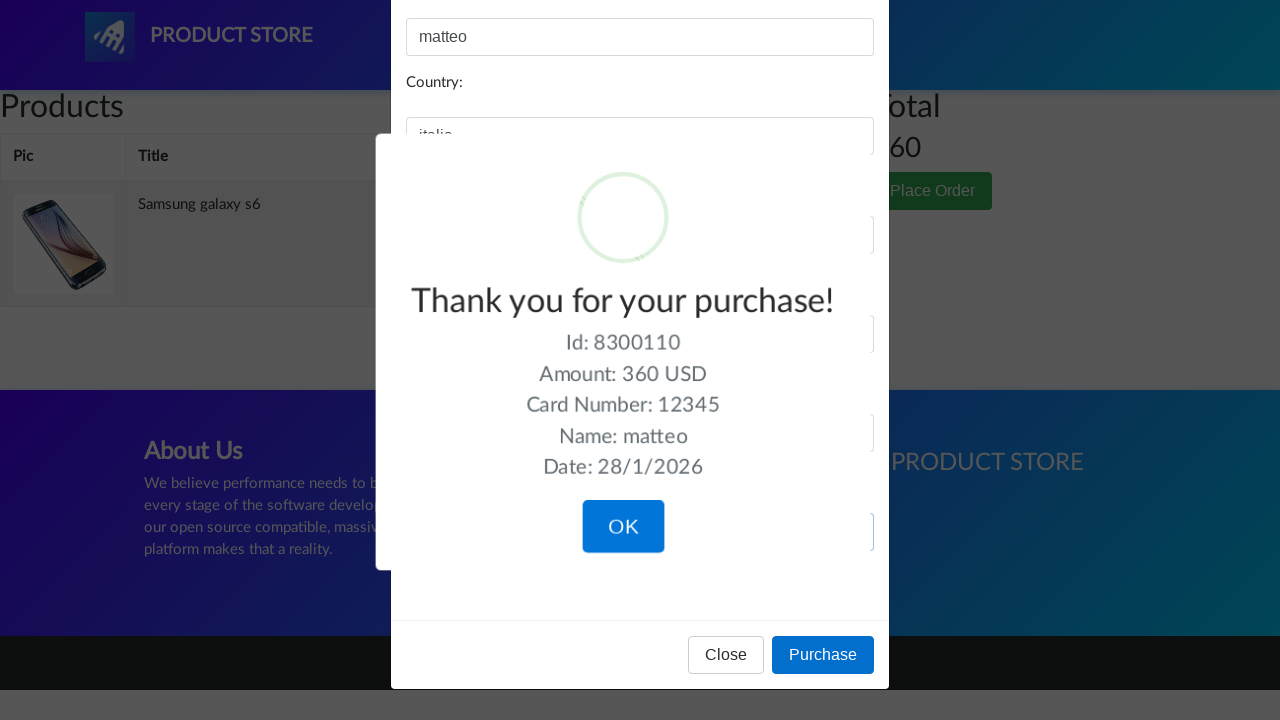

Waited for purchase confirmation
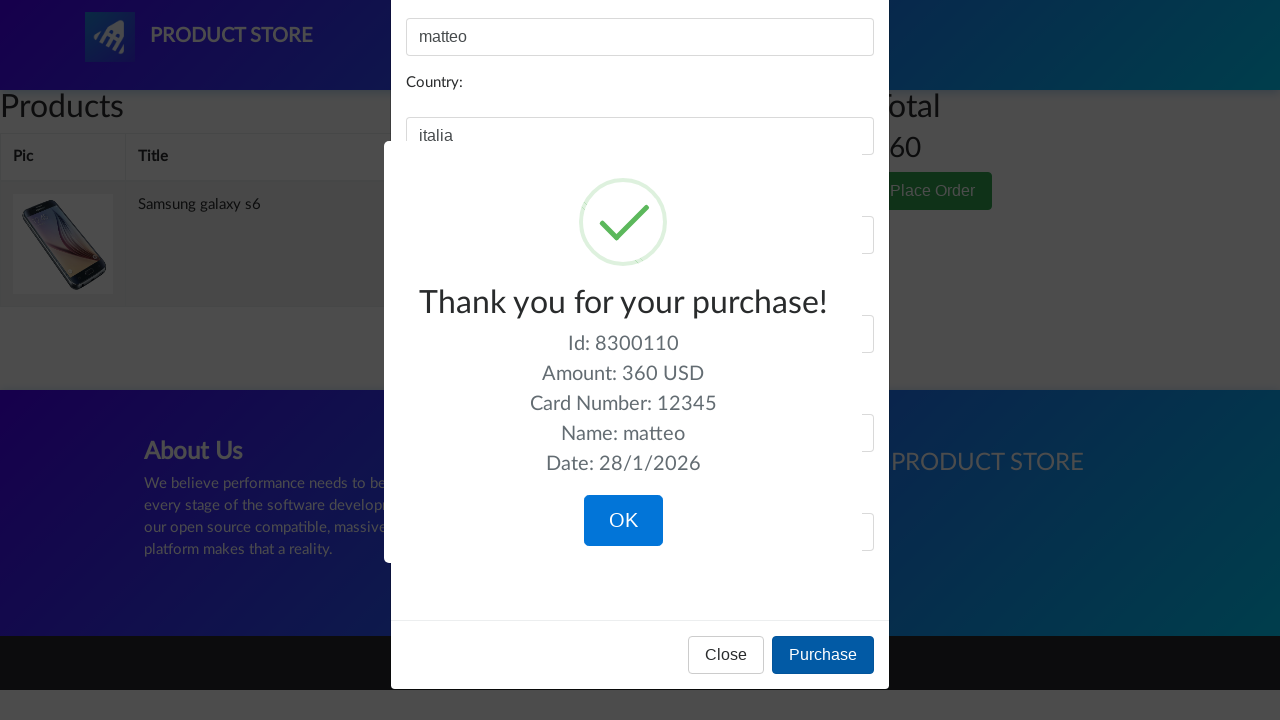

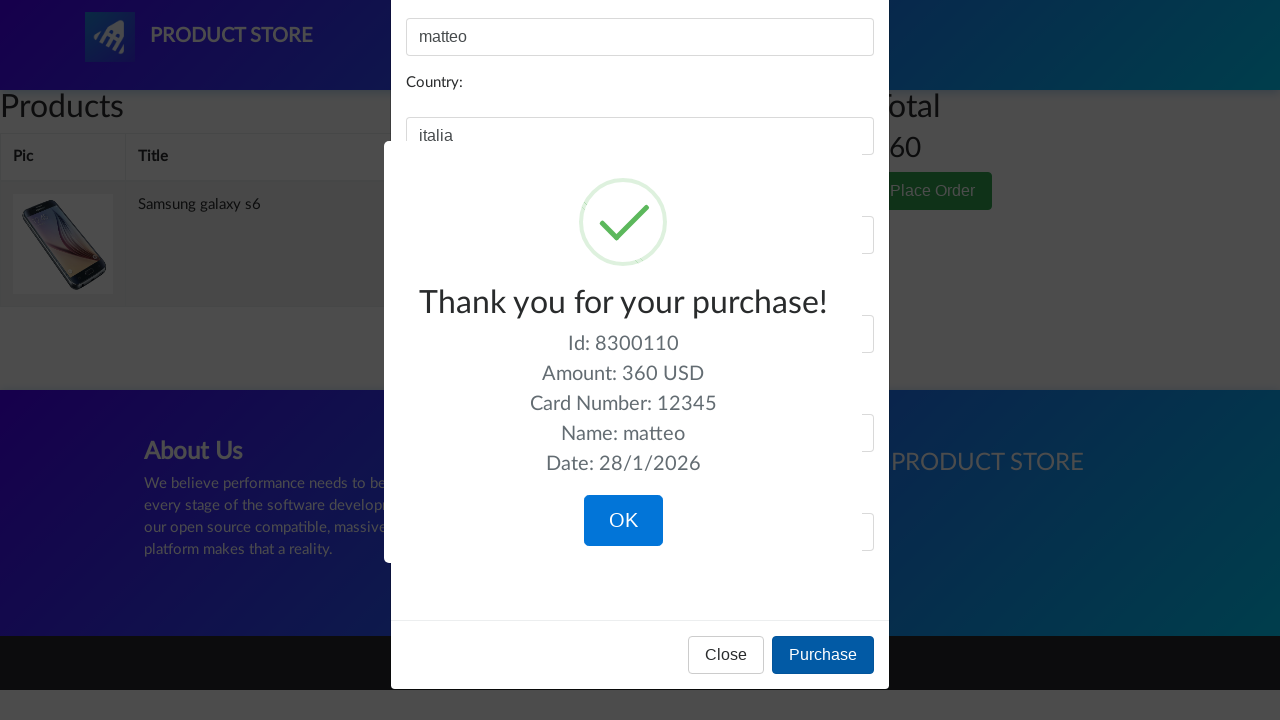